Tests that edits are saved when the input loses focus (blur event)

Starting URL: https://demo.playwright.dev/todomvc

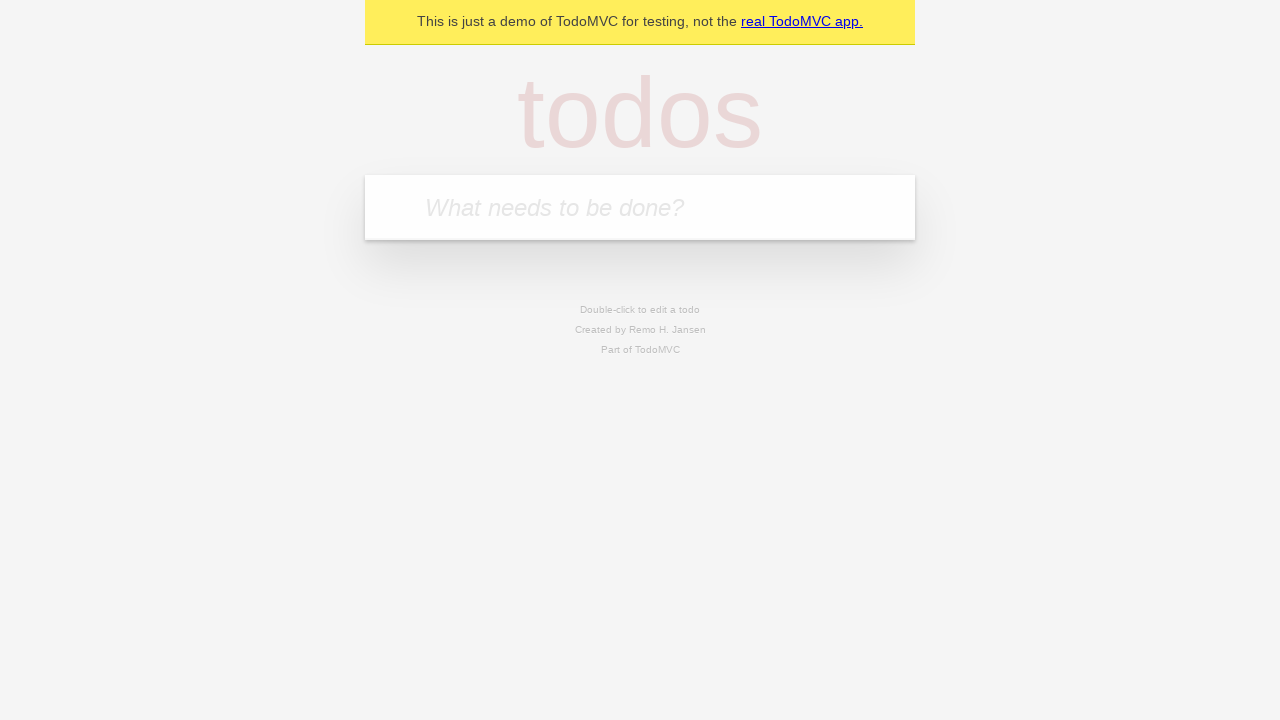

Filled todo input with 'buy some cheese' on internal:attr=[placeholder="What needs to be done?"i]
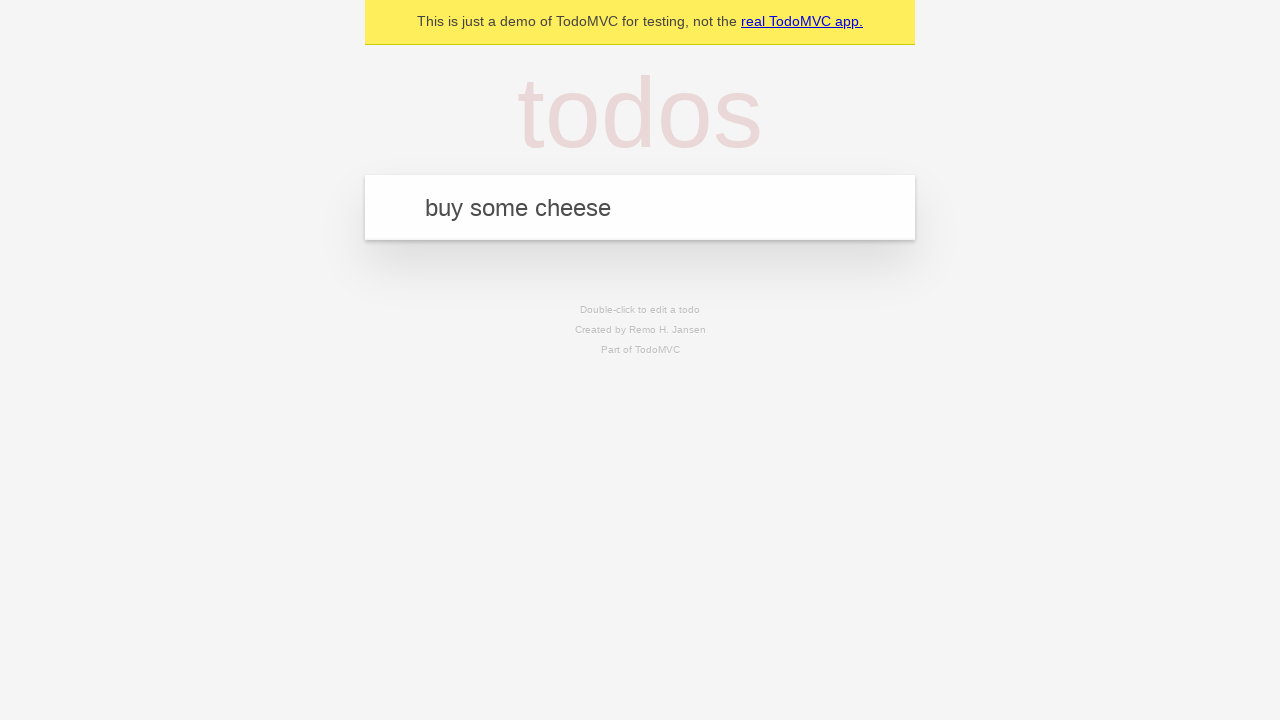

Pressed Enter to create first todo on internal:attr=[placeholder="What needs to be done?"i]
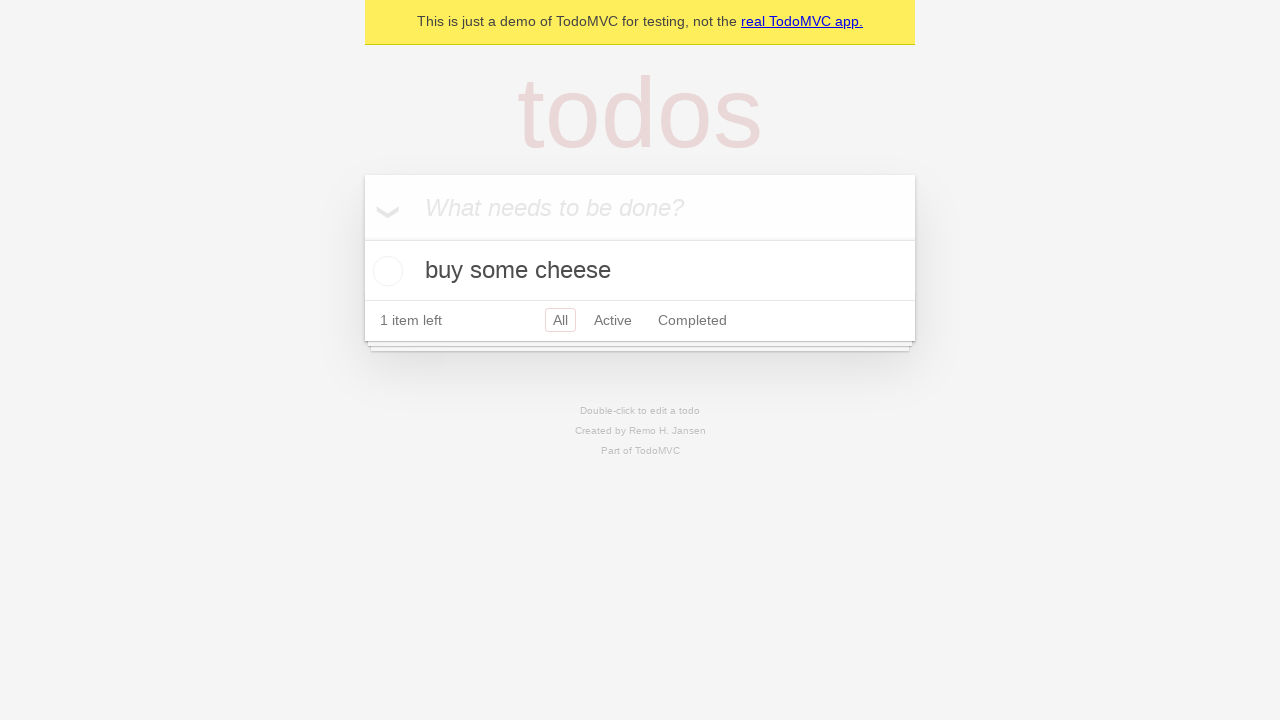

Filled todo input with 'feed the cat' on internal:attr=[placeholder="What needs to be done?"i]
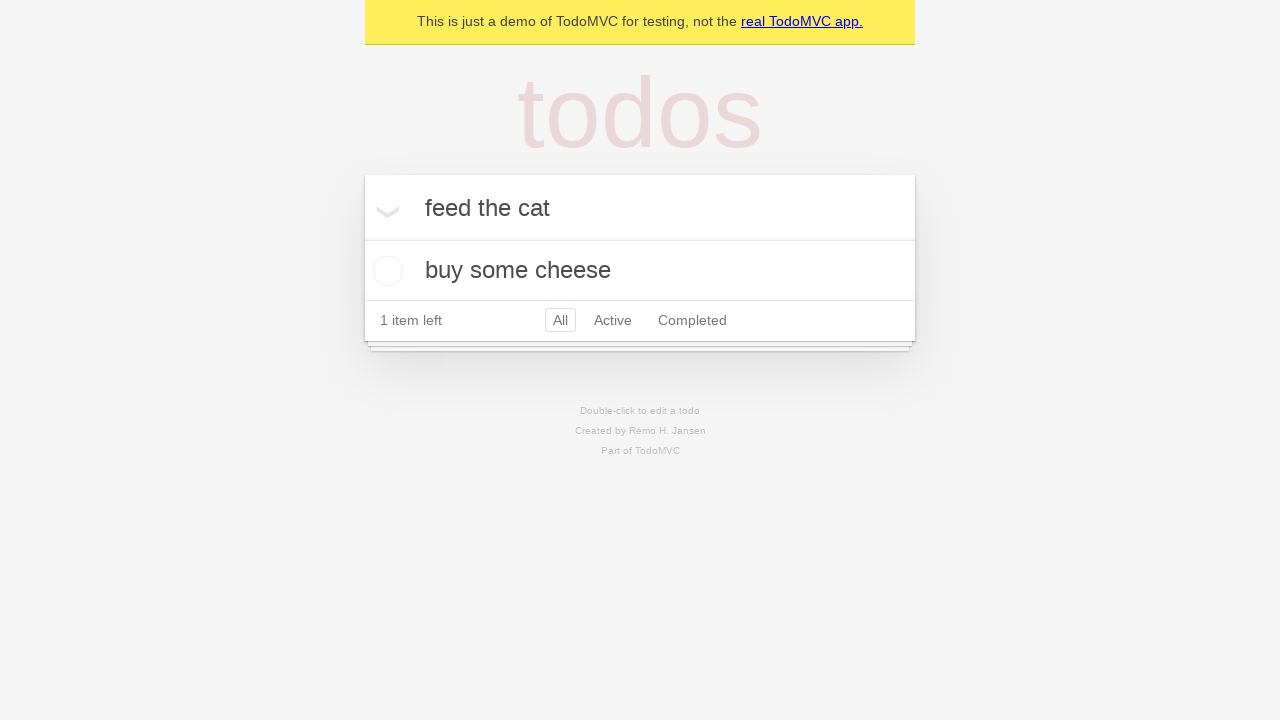

Pressed Enter to create second todo on internal:attr=[placeholder="What needs to be done?"i]
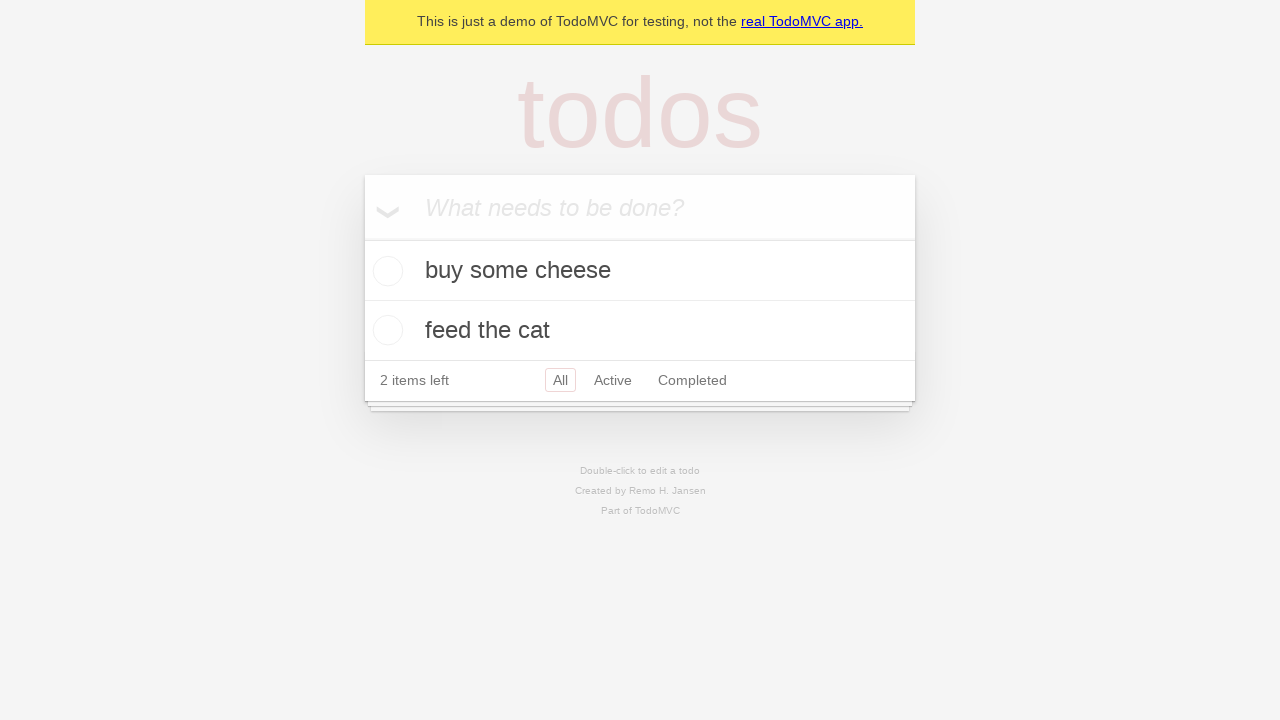

Filled todo input with 'book a doctors appointment' on internal:attr=[placeholder="What needs to be done?"i]
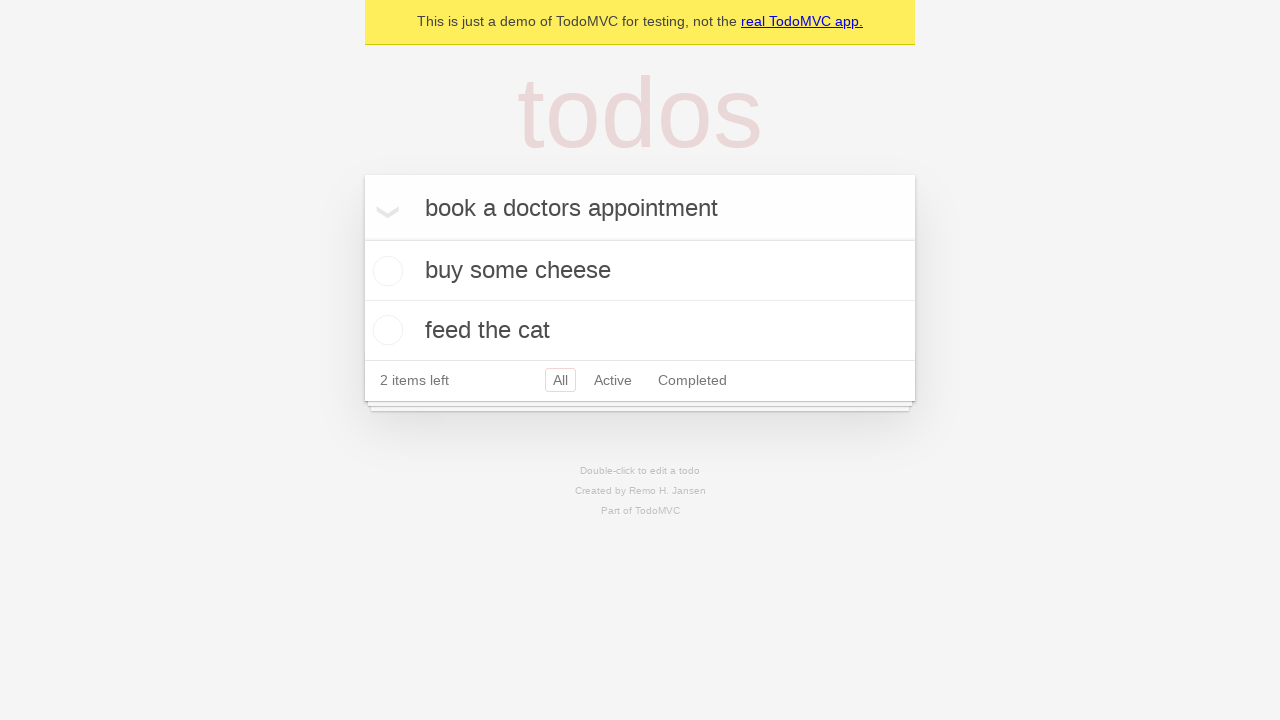

Pressed Enter to create third todo on internal:attr=[placeholder="What needs to be done?"i]
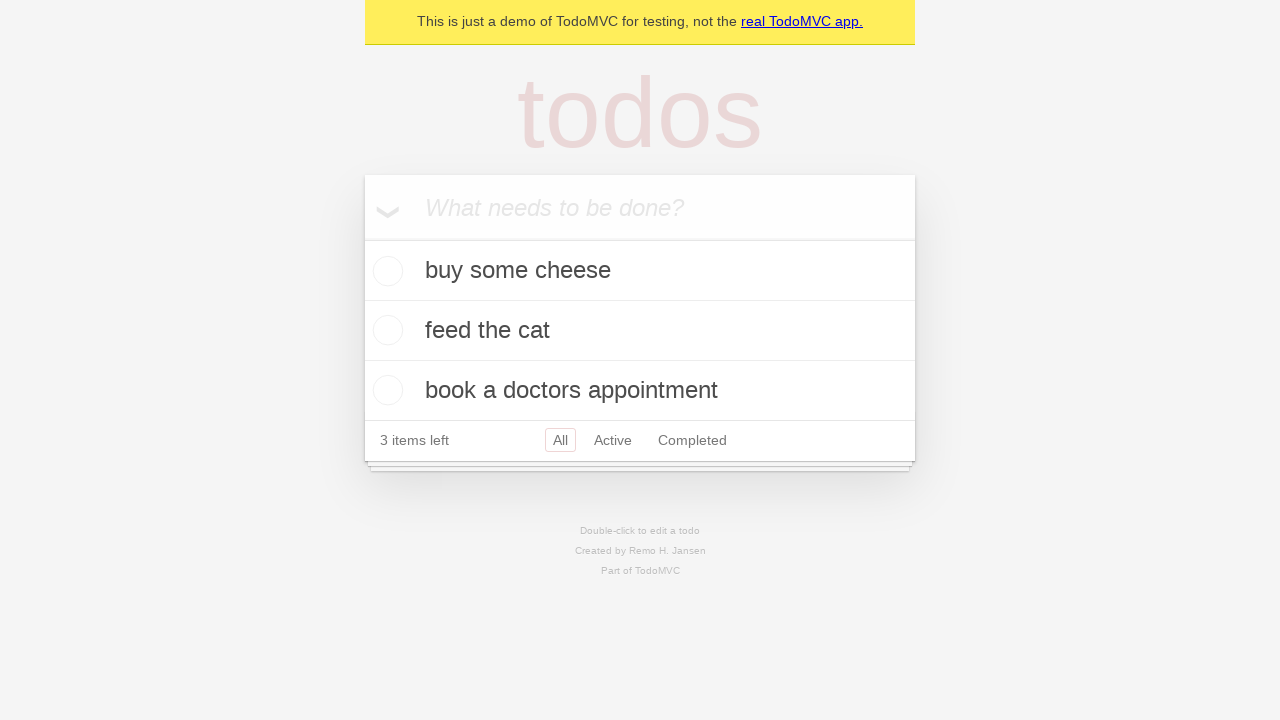

Double-clicked second todo to enter edit mode at (640, 331) on [data-testid='todo-item'] >> nth=1
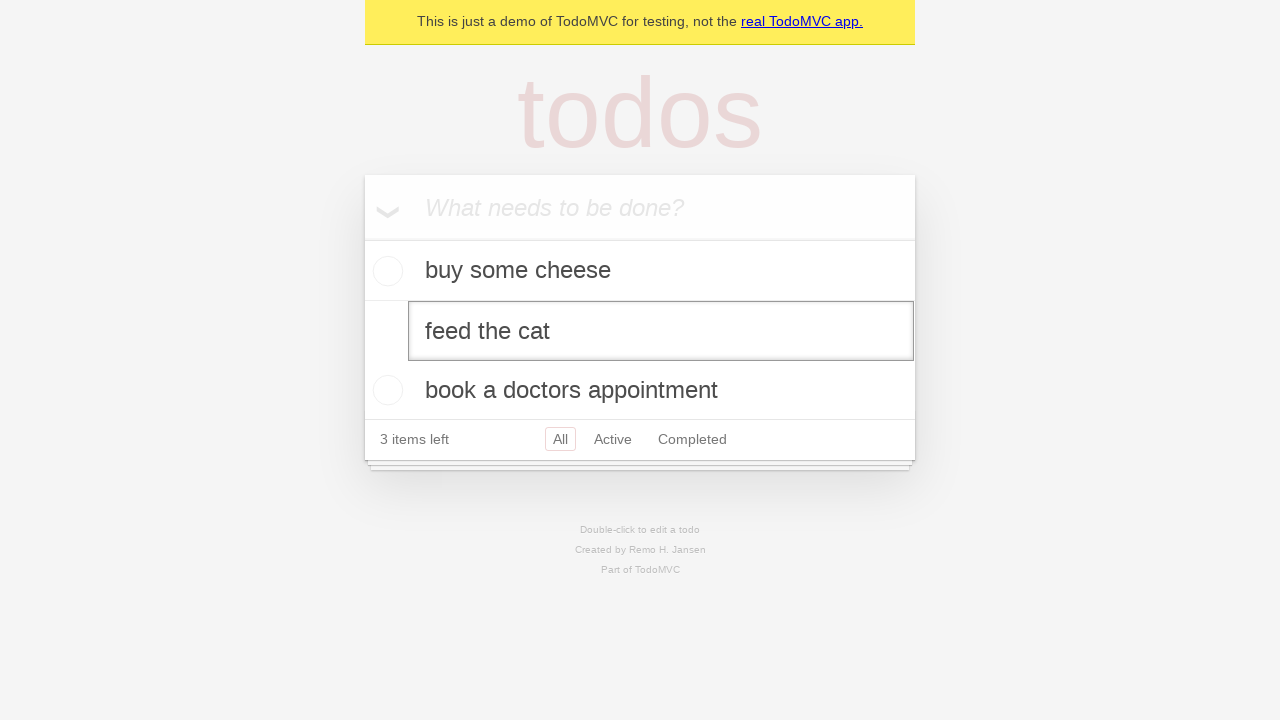

Filled edit textbox with 'buy some sausages' on [data-testid='todo-item'] >> nth=1 >> internal:role=textbox[name="Edit"i]
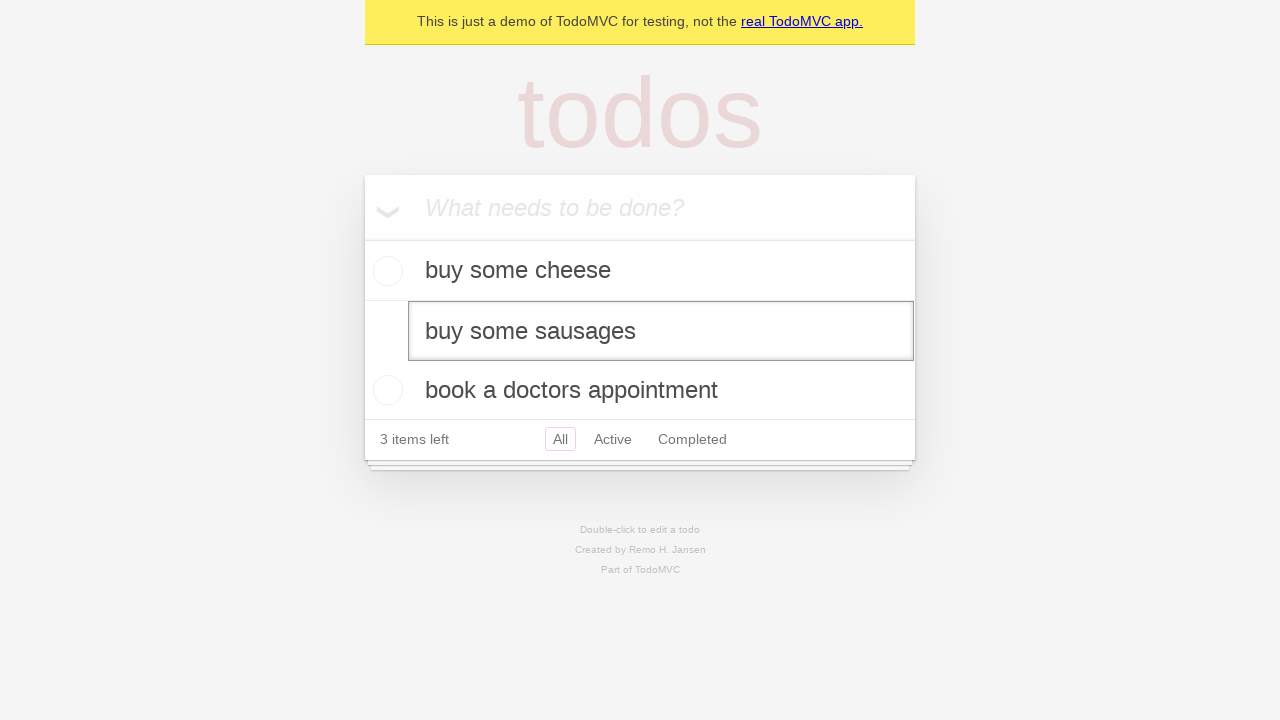

Triggered blur event on edit textbox to save changes
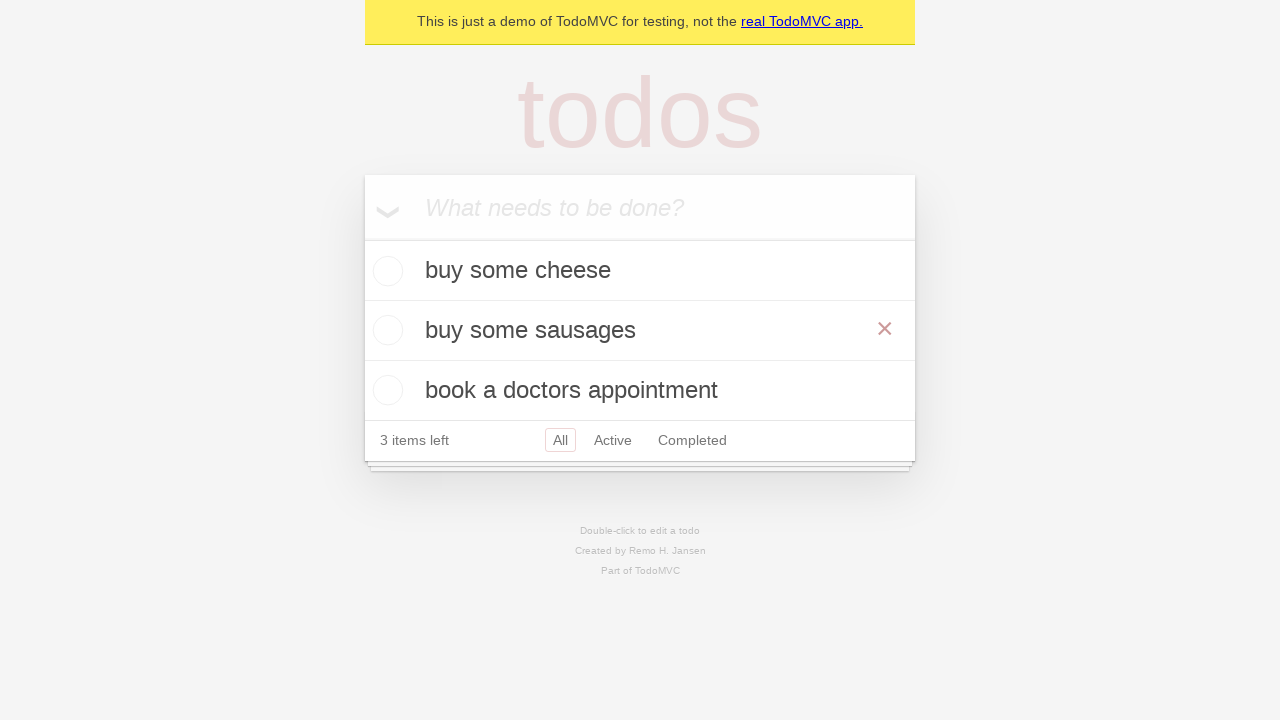

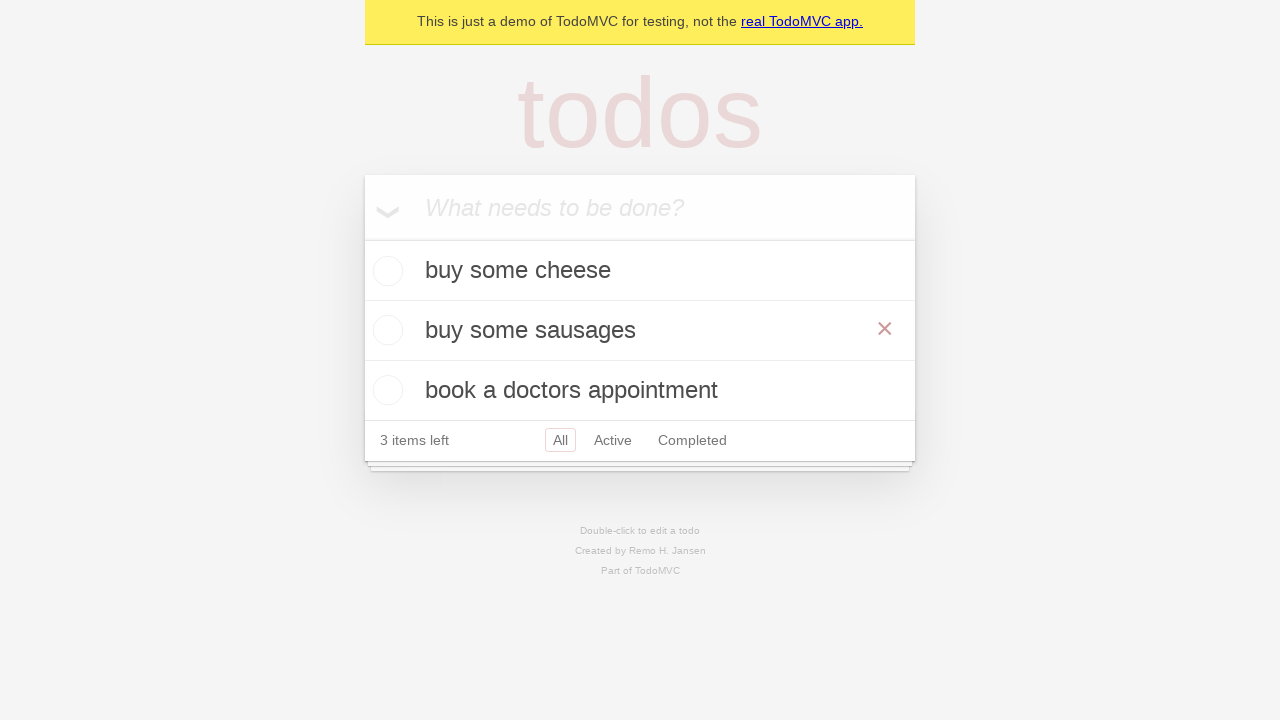